Tests checkbox functionality on a practice form by checking three checkboxes (Sports, Reading, Music) using different Playwright methods, then unchecking them

Starting URL: https://demoqa.com/automation-practice-form

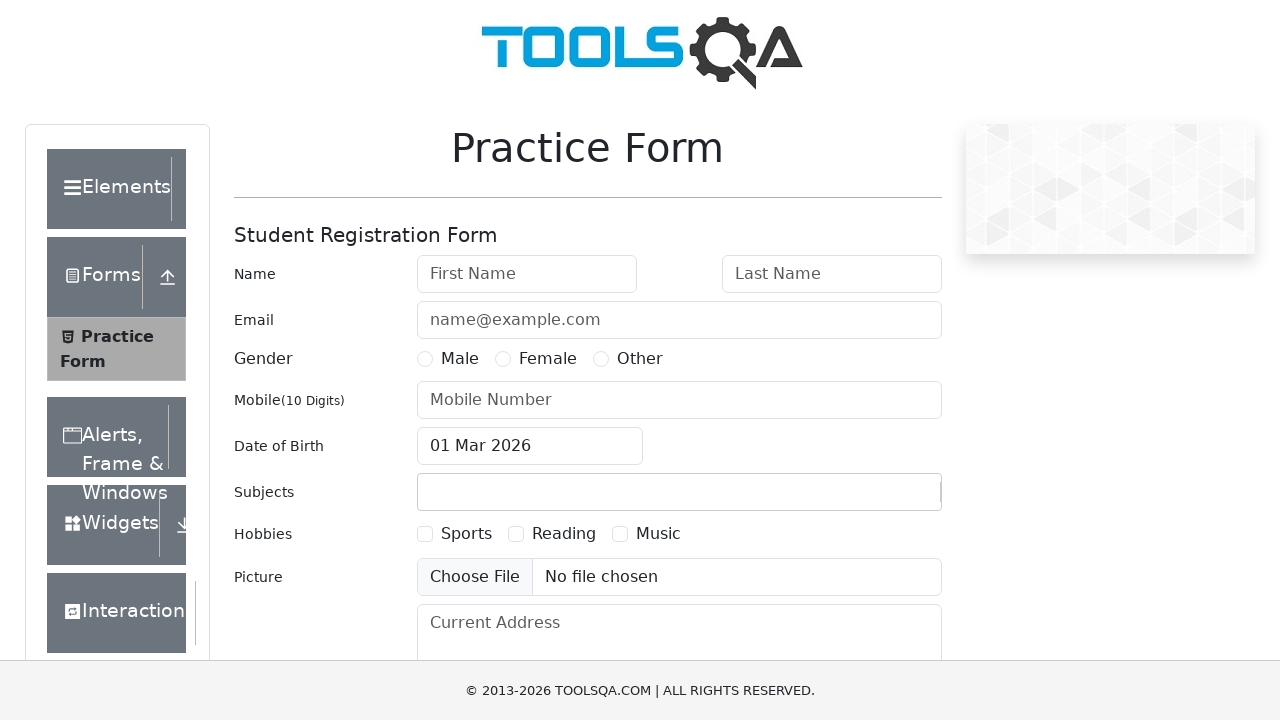

Clicked Sports checkbox using locator() + click() at (466, 534) on text=Sports
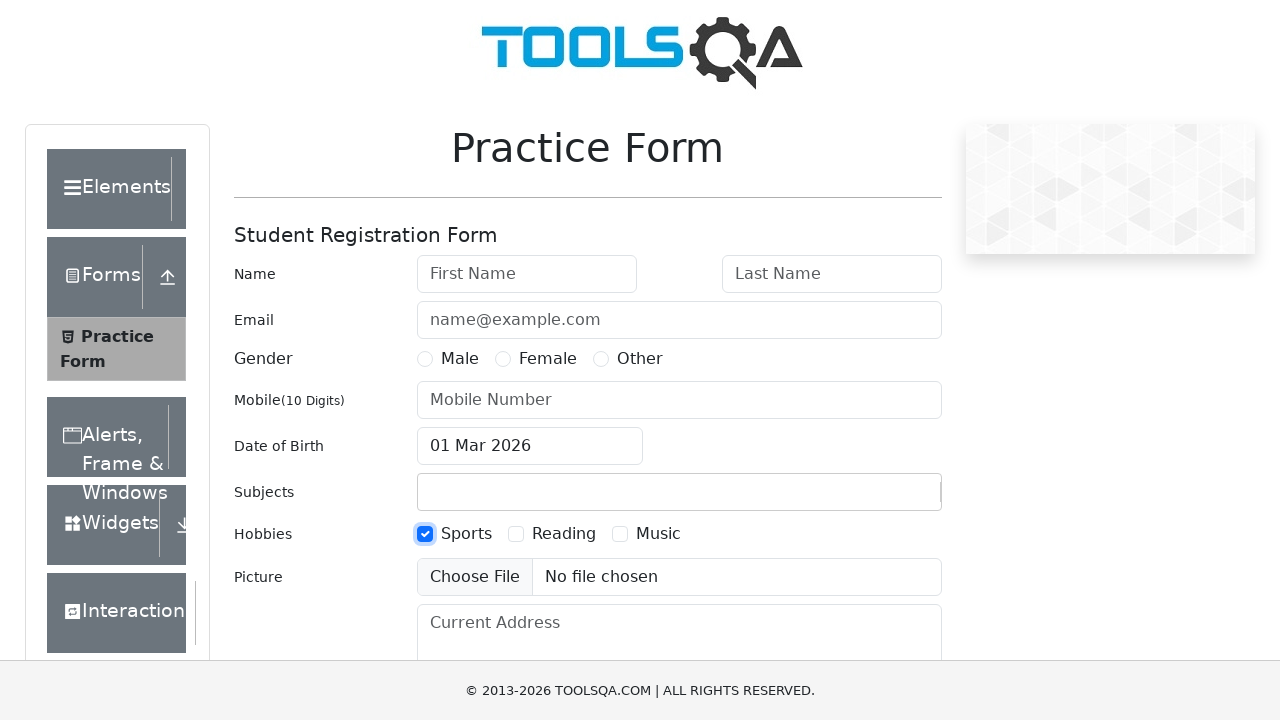

Checked Reading checkbox using check() method at (564, 534) on text=Reading
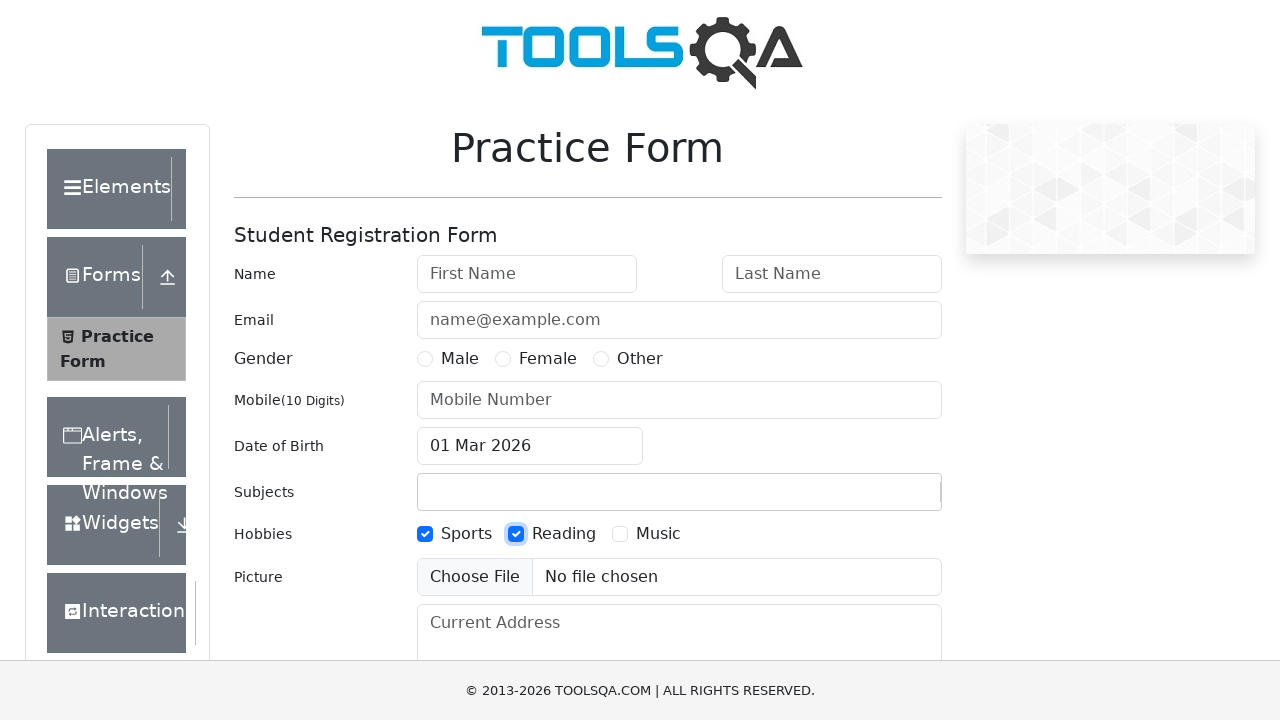

Checked Music checkbox using locator() + check() at (658, 534) on text=Music
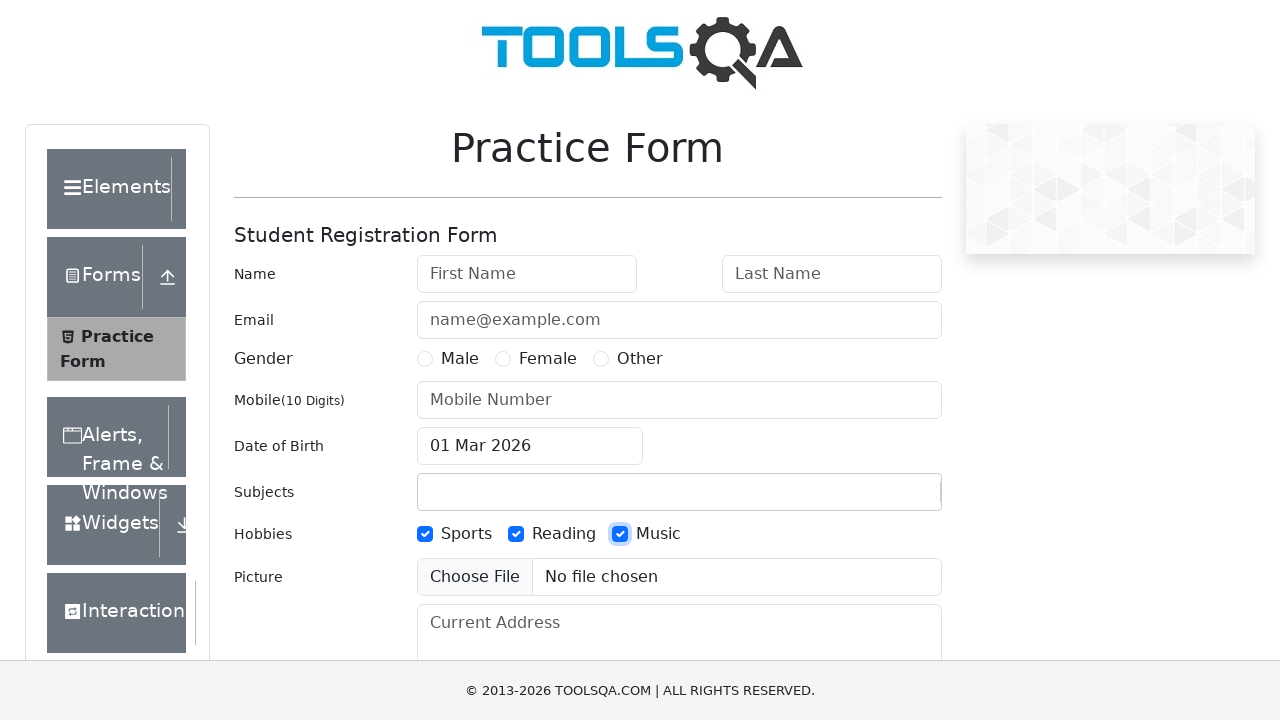

Waited 1 second to observe checked state
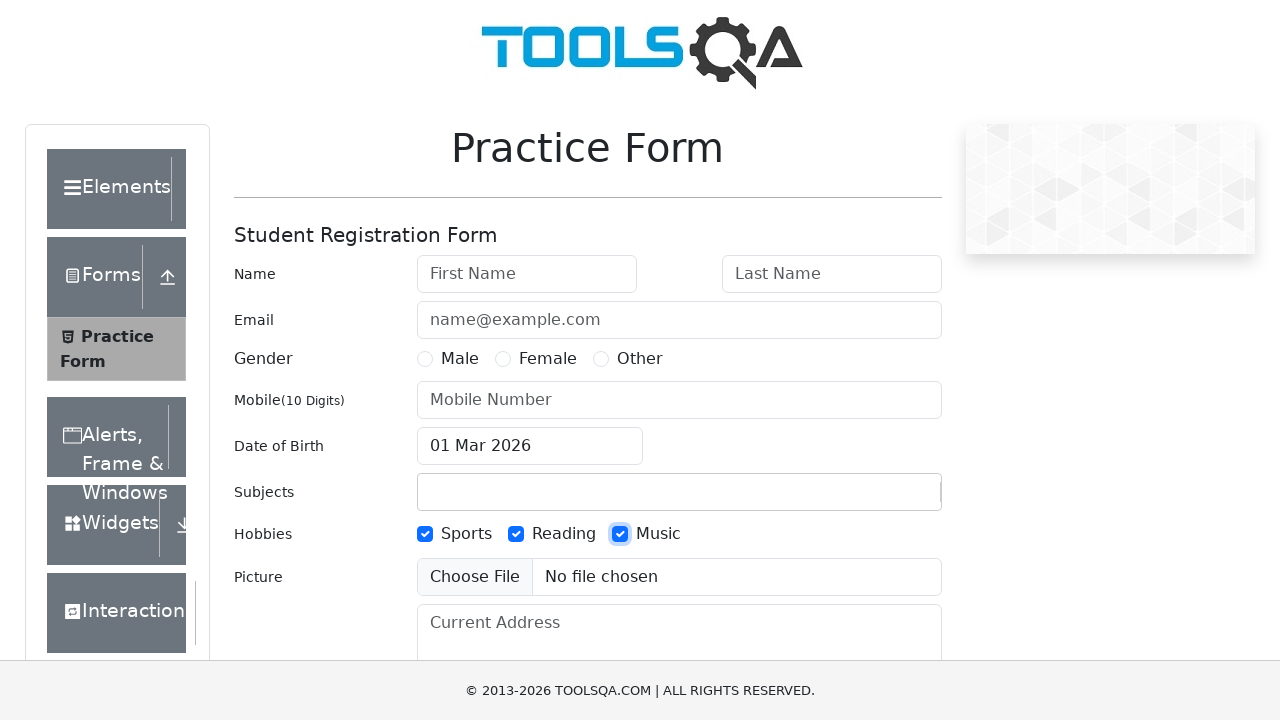

Unchecked Sports checkbox using locator() + click() at (466, 534) on text=Sports
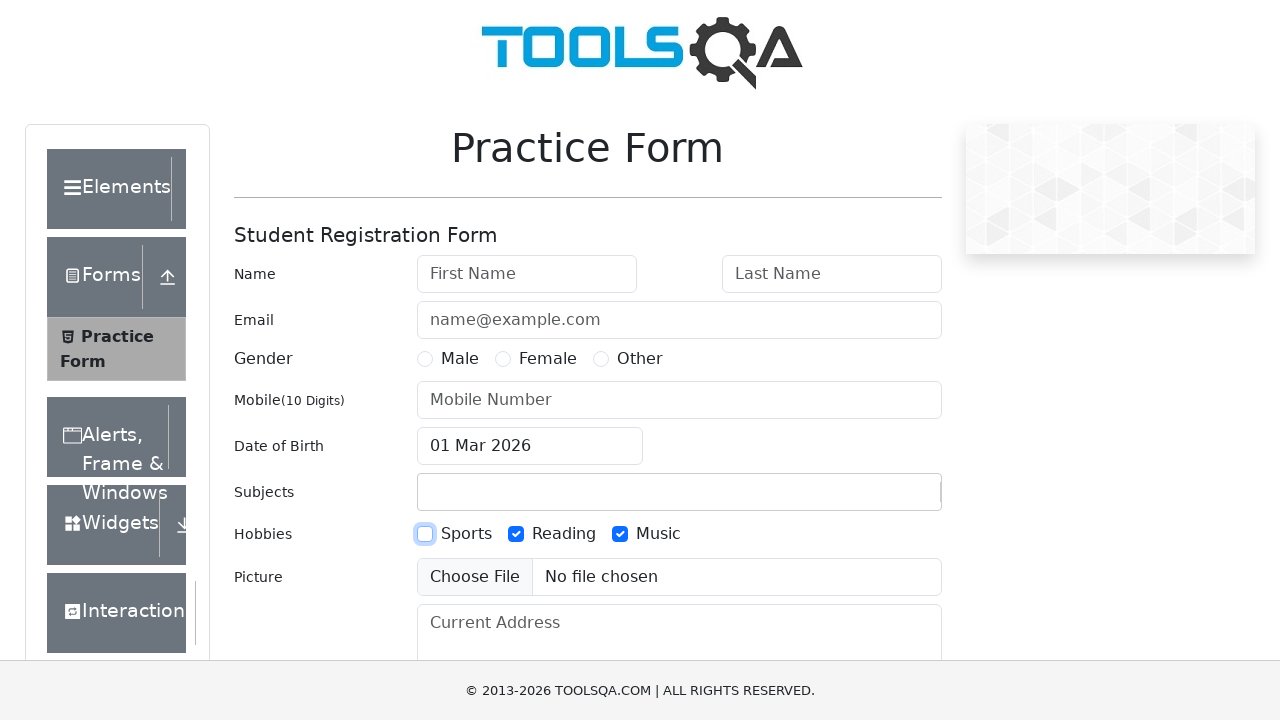

Unchecked Reading checkbox using uncheck() method at (564, 534) on text=Reading
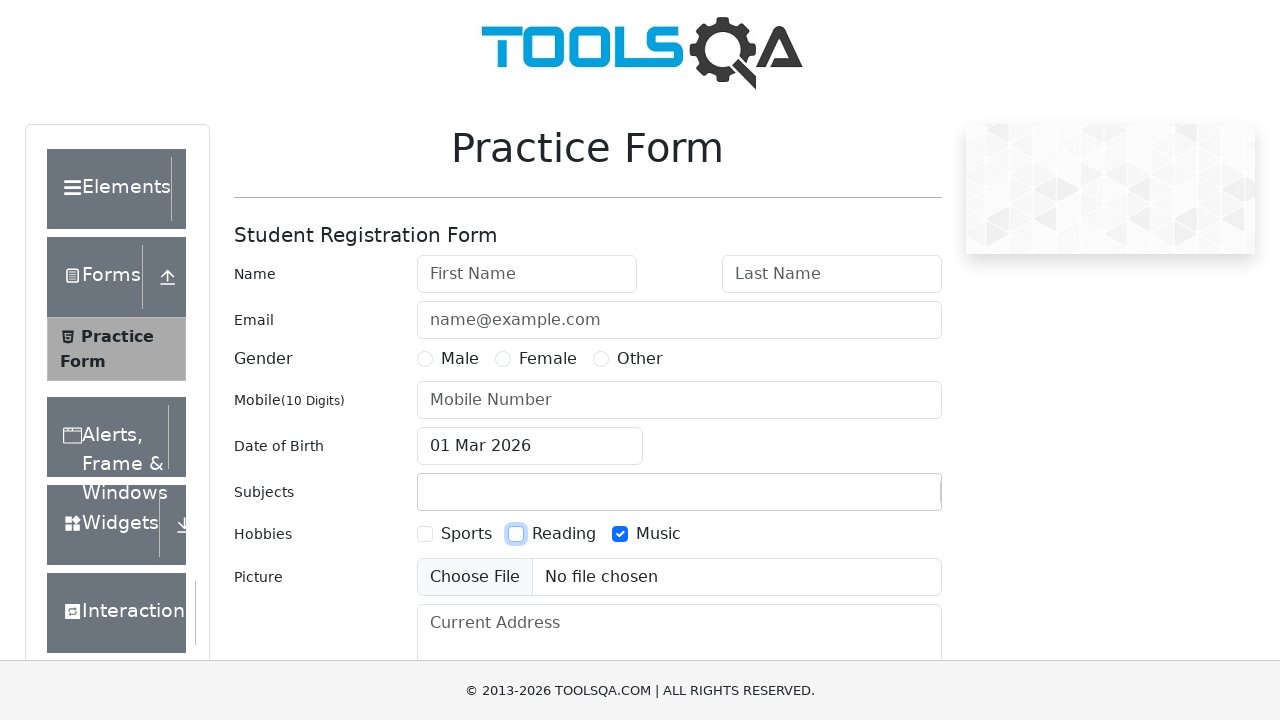

Unchecked Music checkbox using locator() + uncheck() at (658, 534) on text=Music
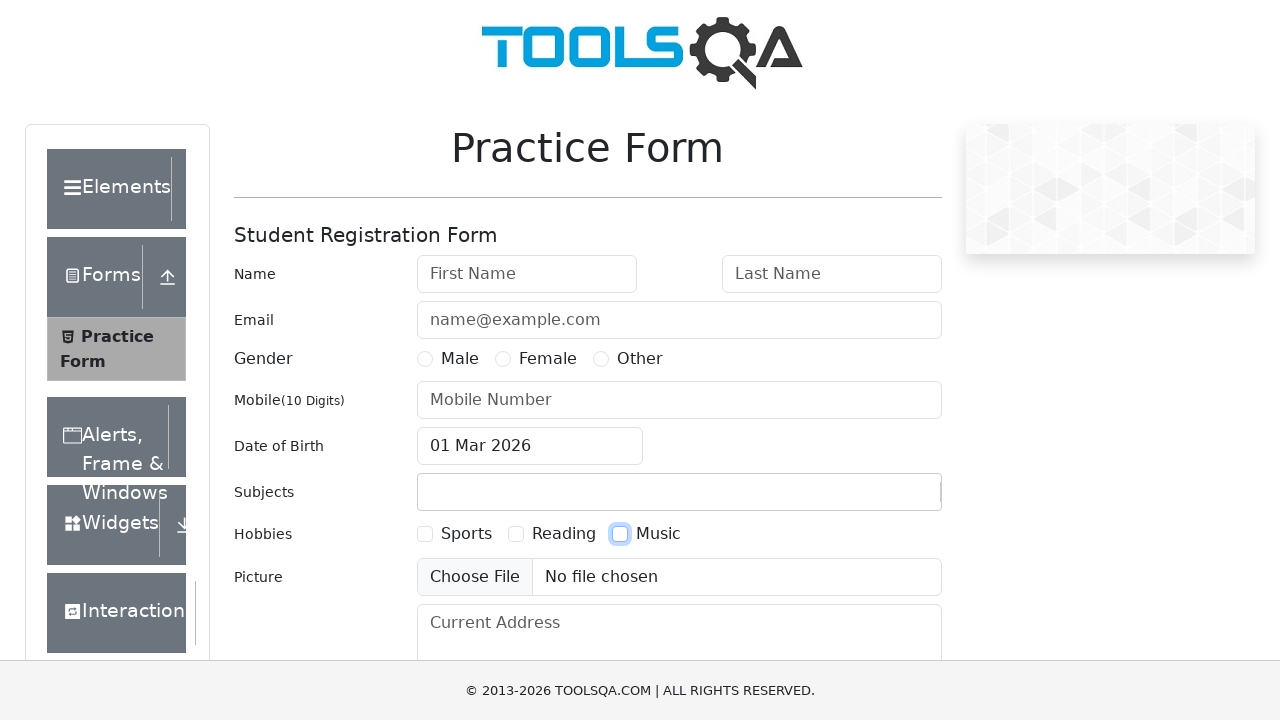

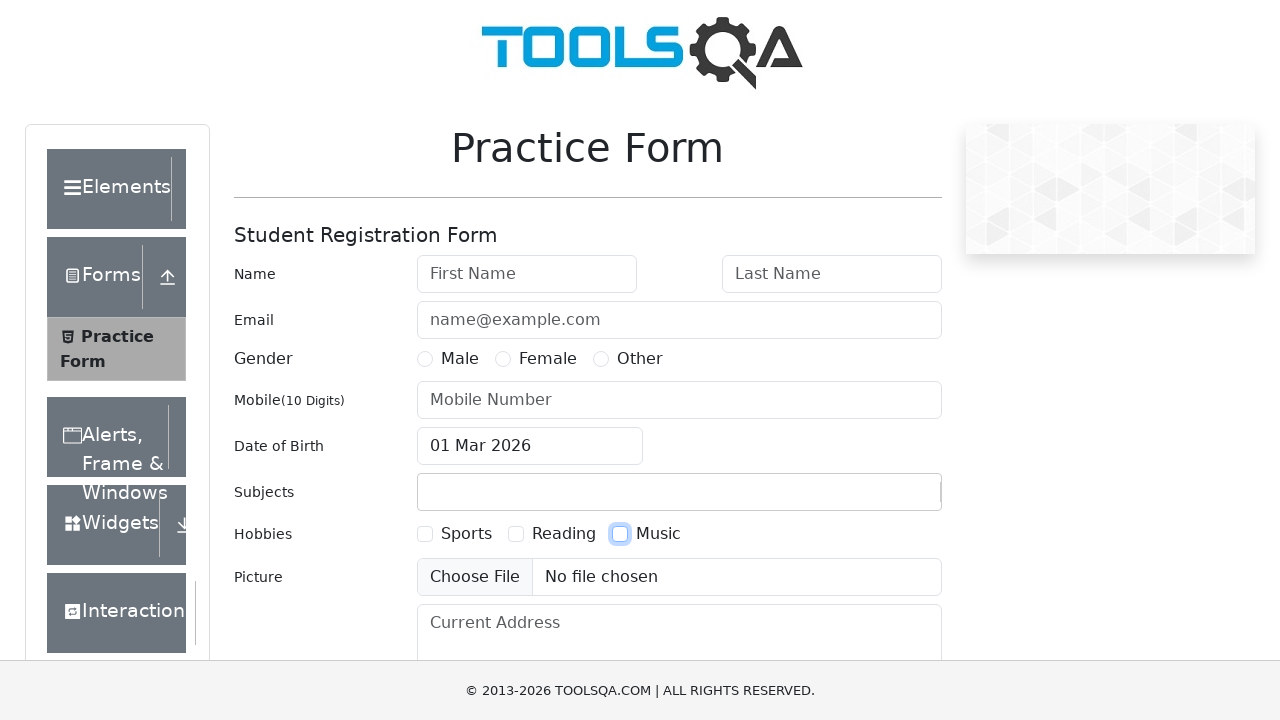